Tests scrolling from footer element with an offset to bring an iframe checkbox into view

Starting URL: https://www.selenium.dev/selenium/web/scrolling_tests/frame_with_nested_scrolling_frame_out_of_view.html

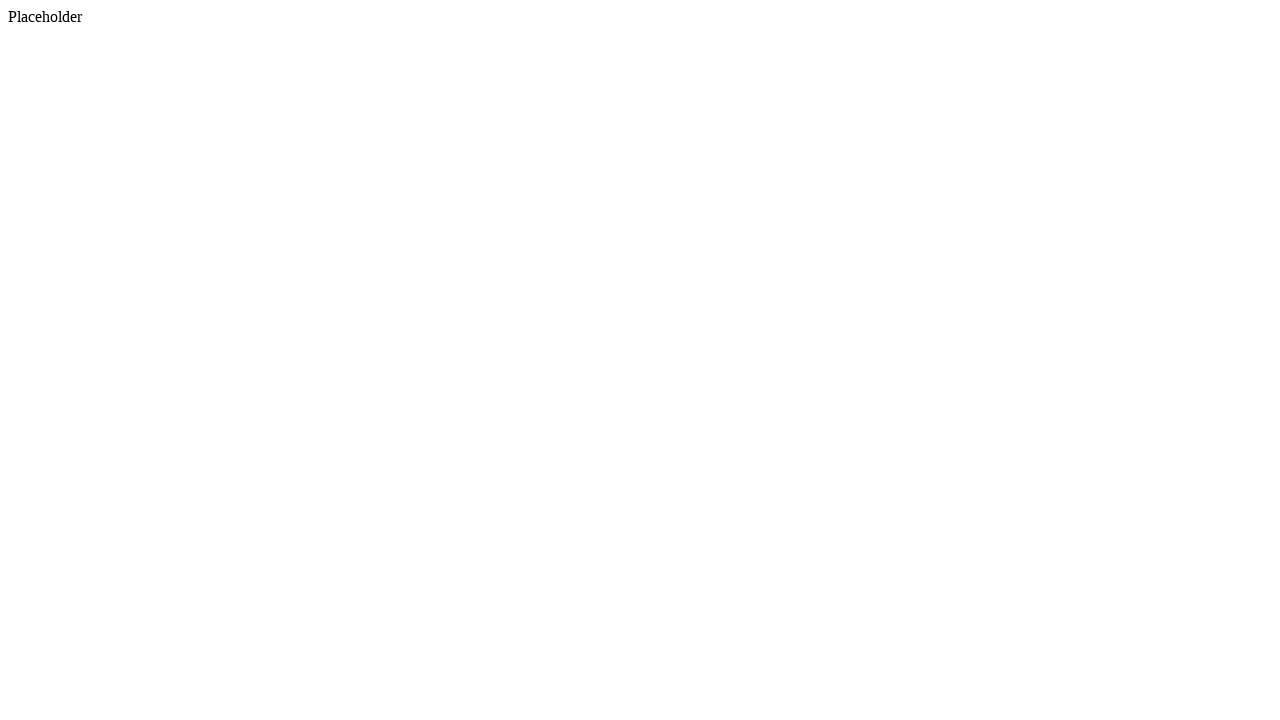

Located footer element and scrolled it into view
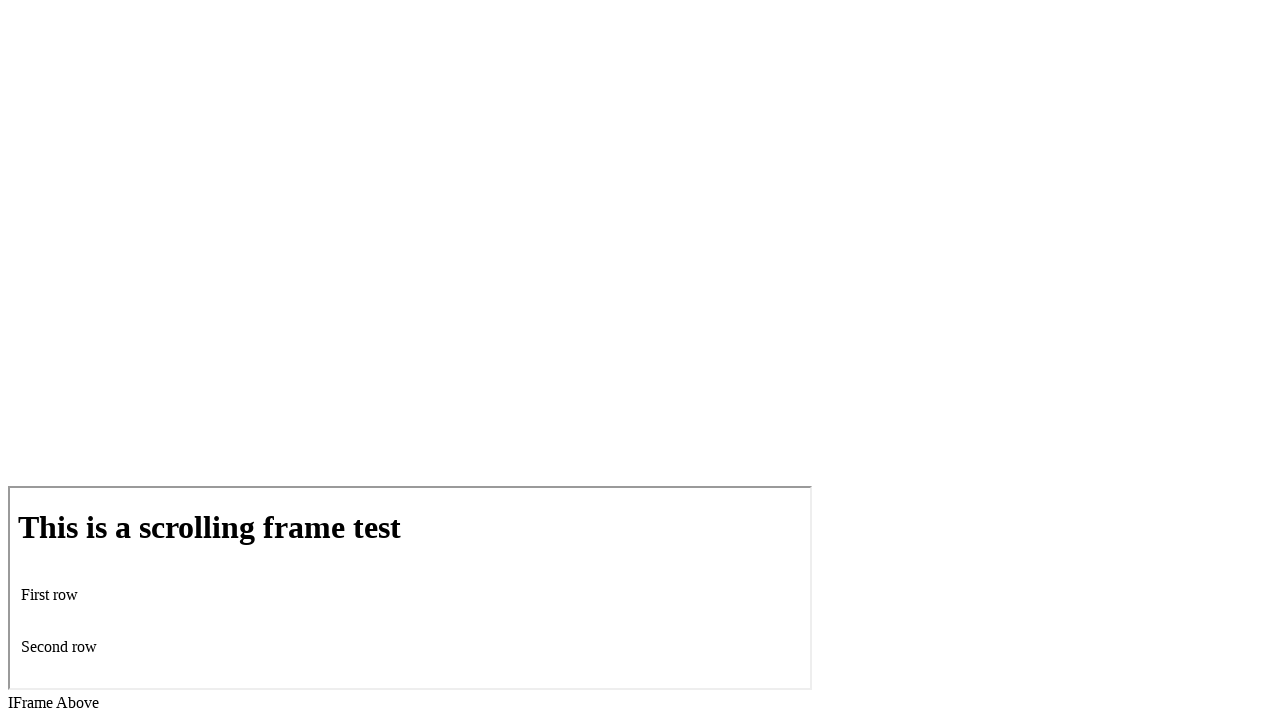

Located iframe element
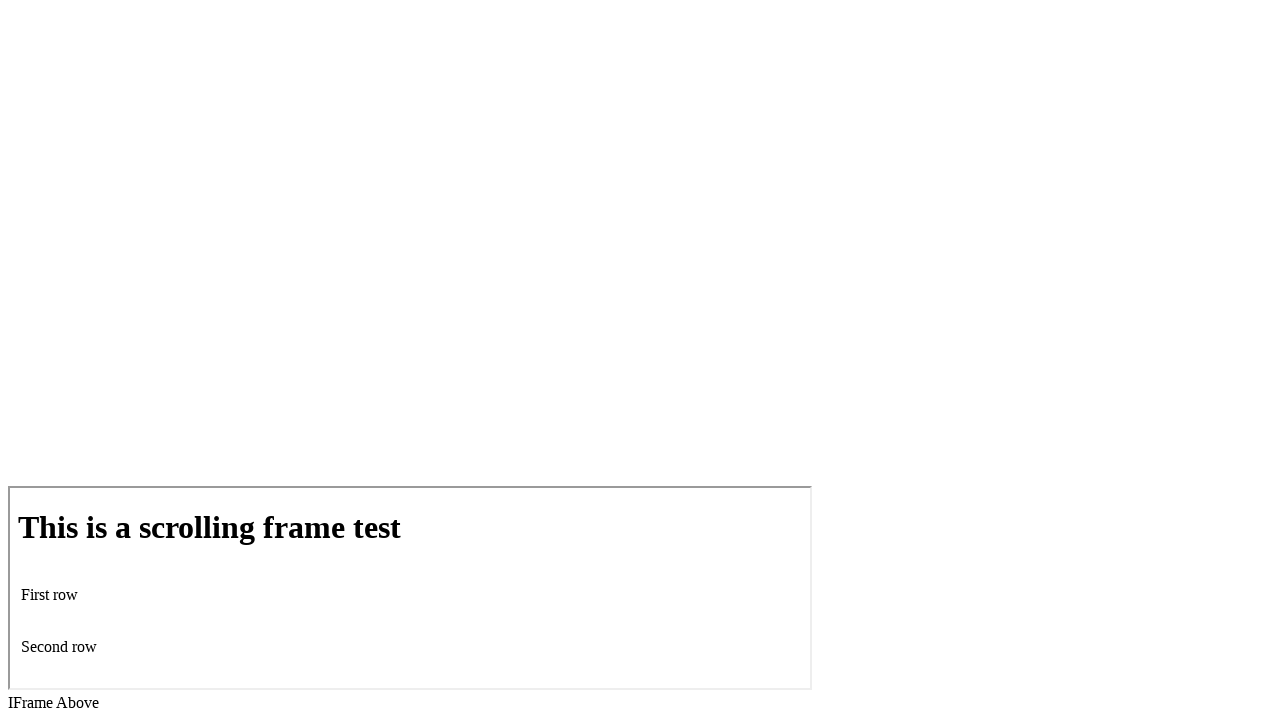

Located checkbox input within iframe
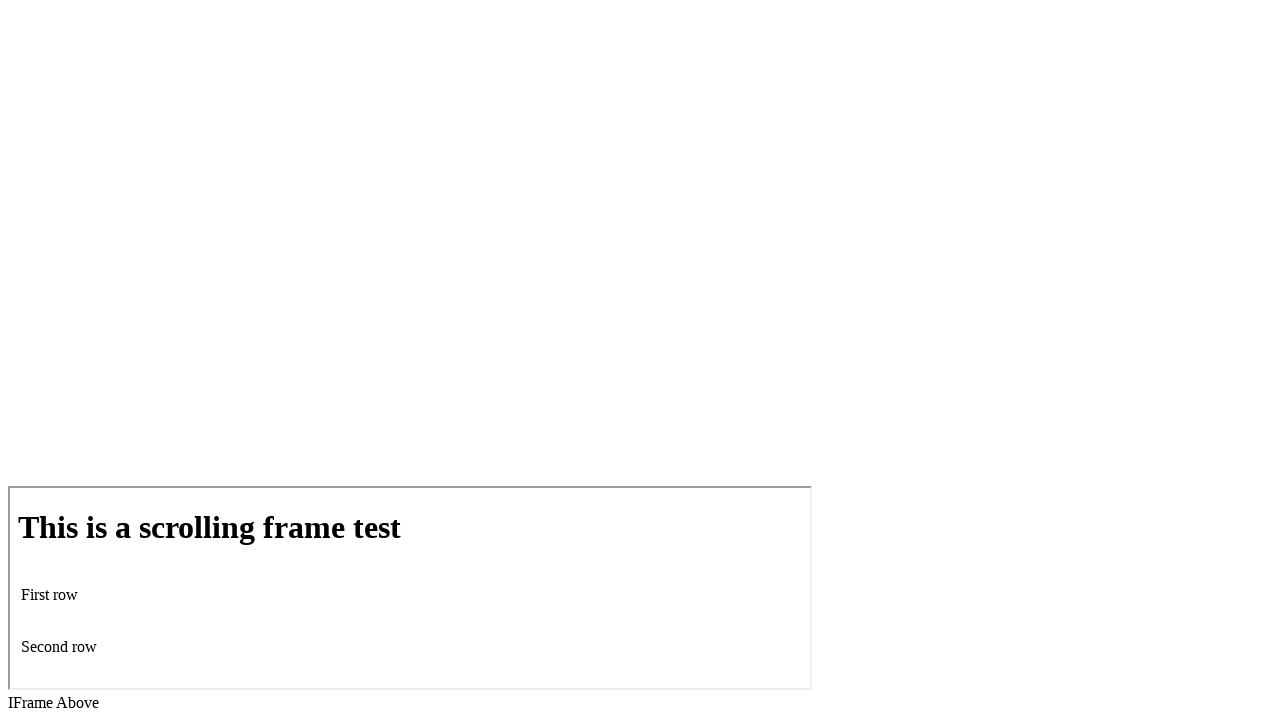

Scrolled checkbox into view using offset from footer
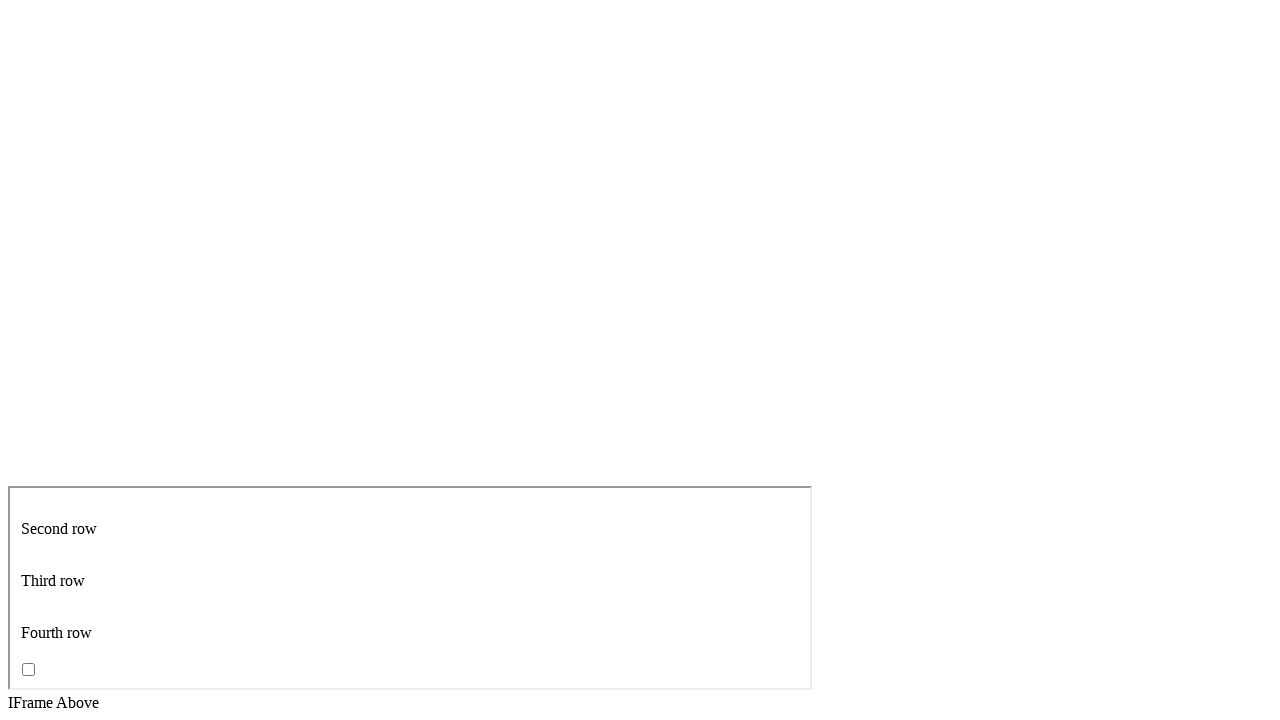

Verified checkbox is visible
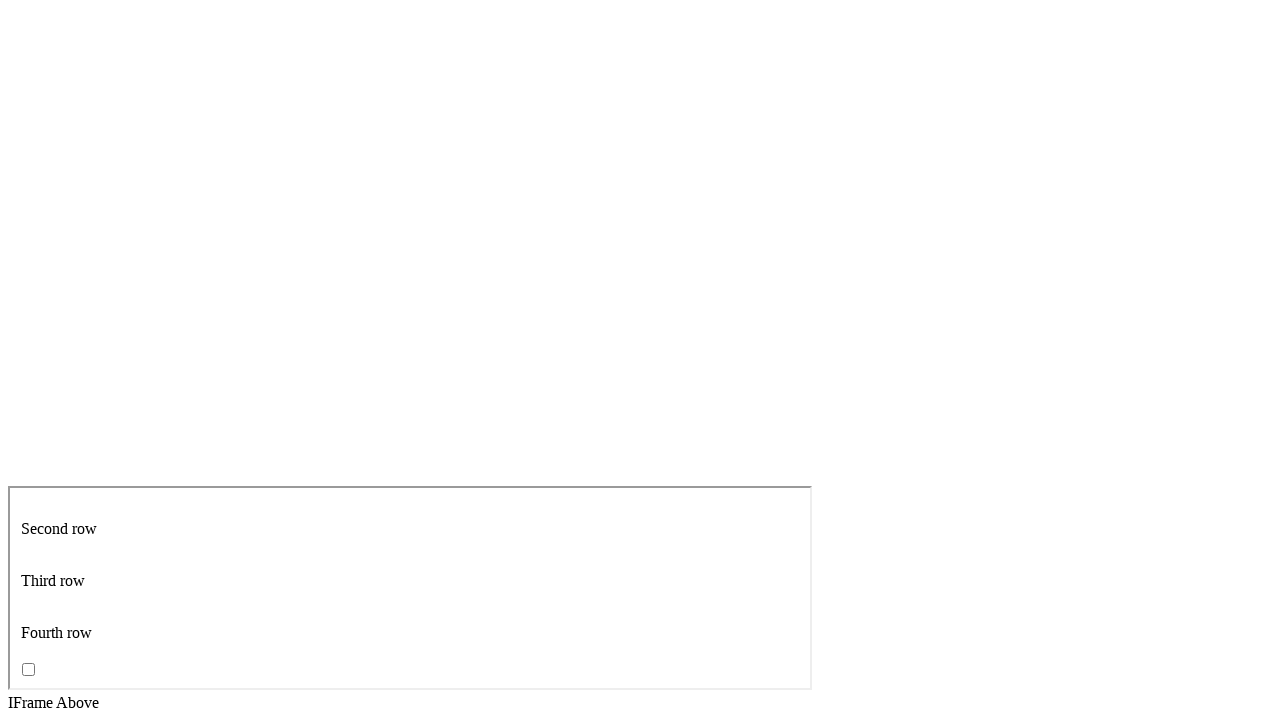

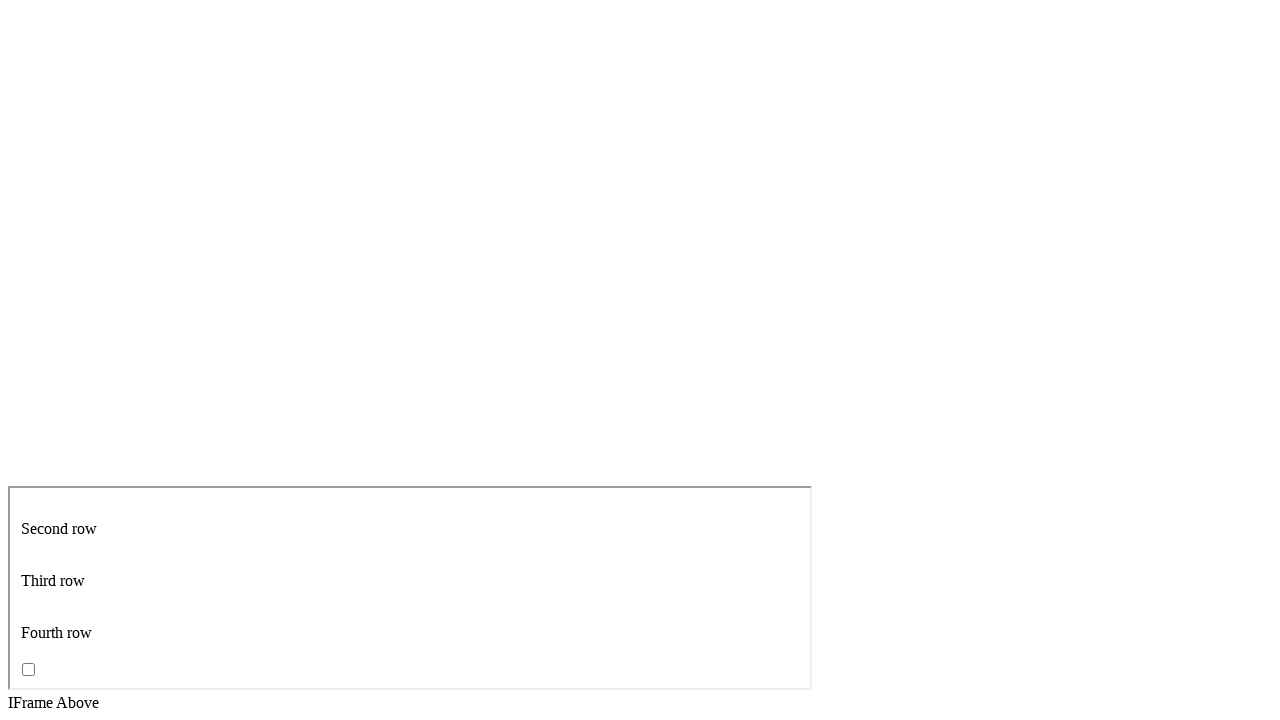